Tests a TodoMVC application by adding three tasks, then marking each task as complete while verifying the remaining items count decreases appropriately.

Starting URL: https://todomvc.com/examples/angular/dist/browser/#

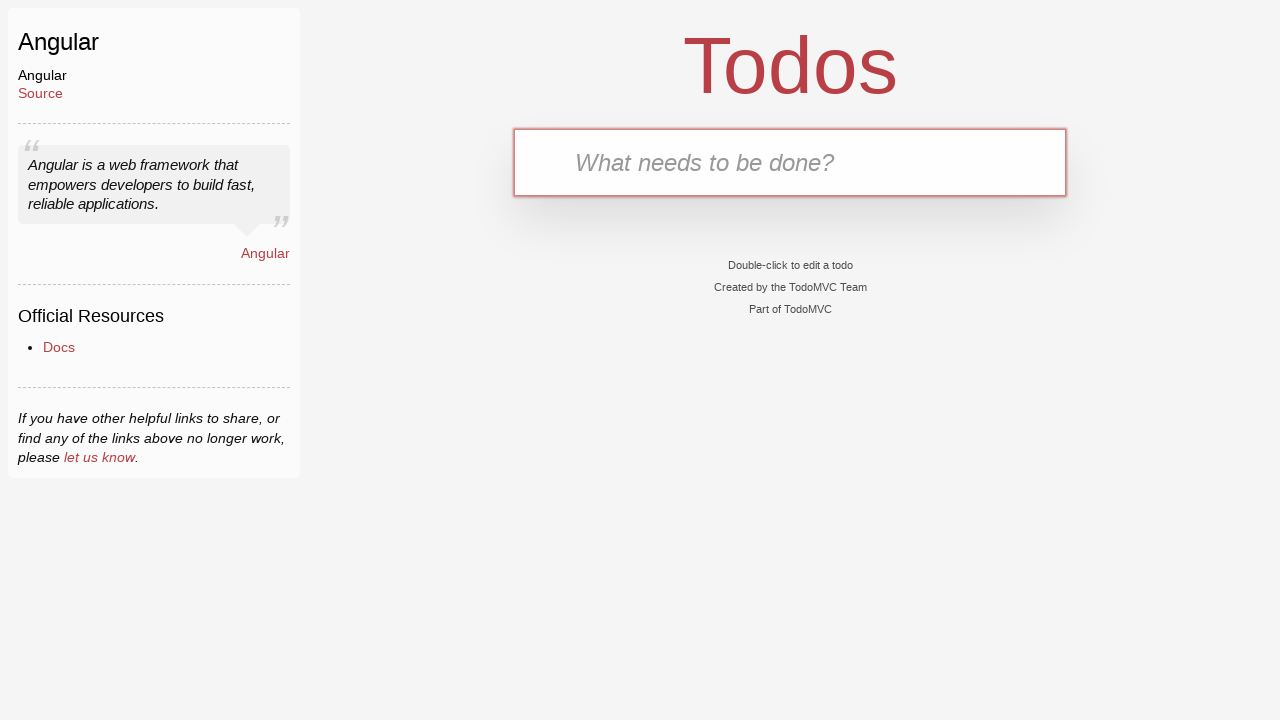

Filled input field with first task 'Complete Robot Framework Training' on input.new-todo
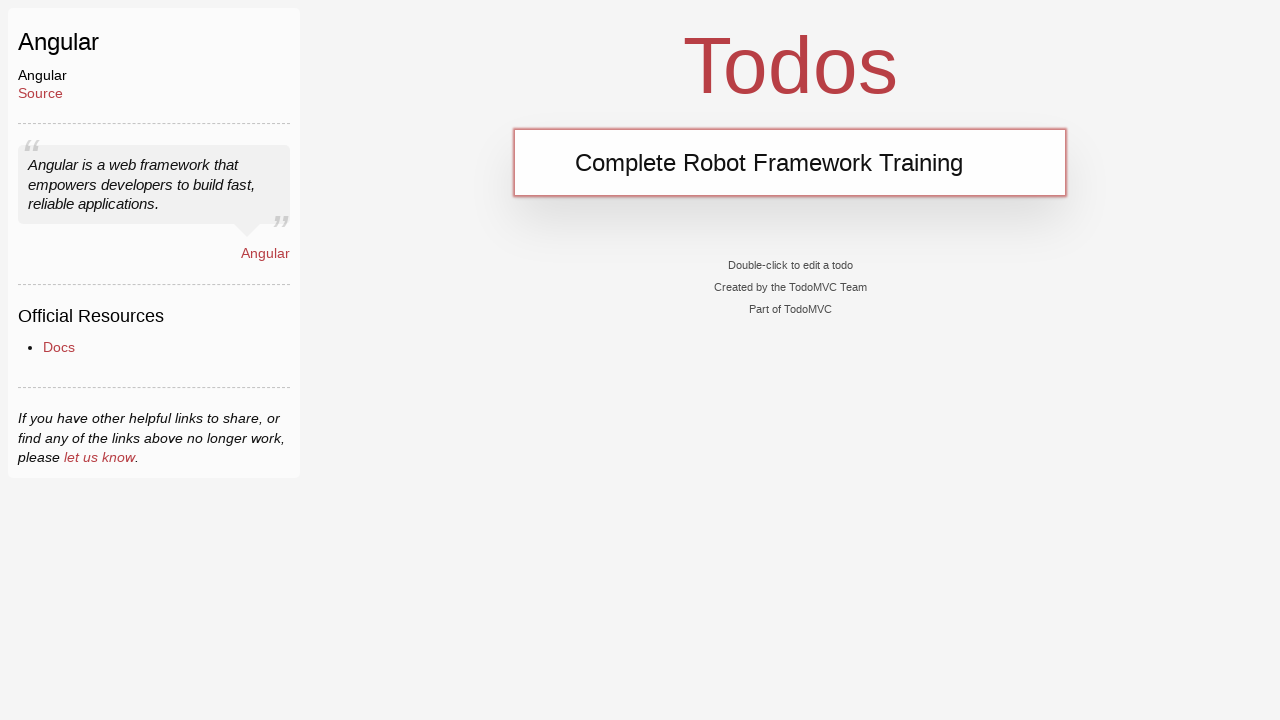

Pressed Enter to add first task on input.new-todo
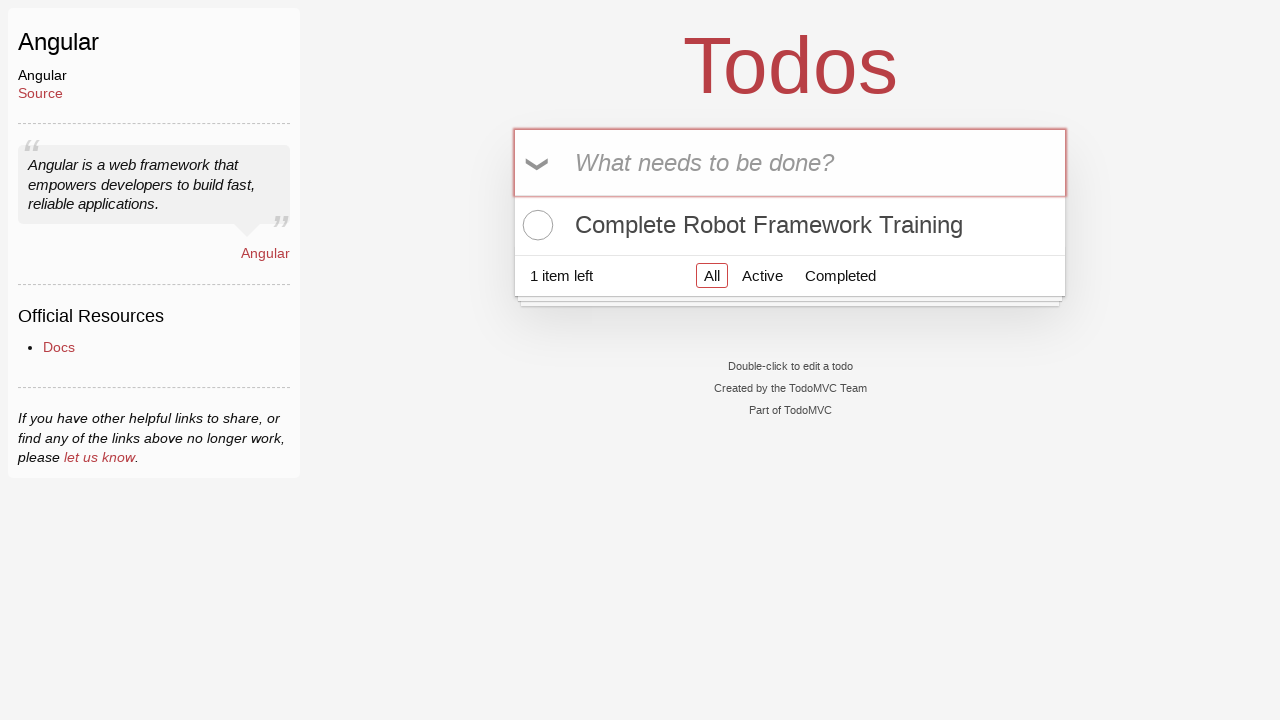

Filled input field with second task 'Write Automated Tests' on input.new-todo
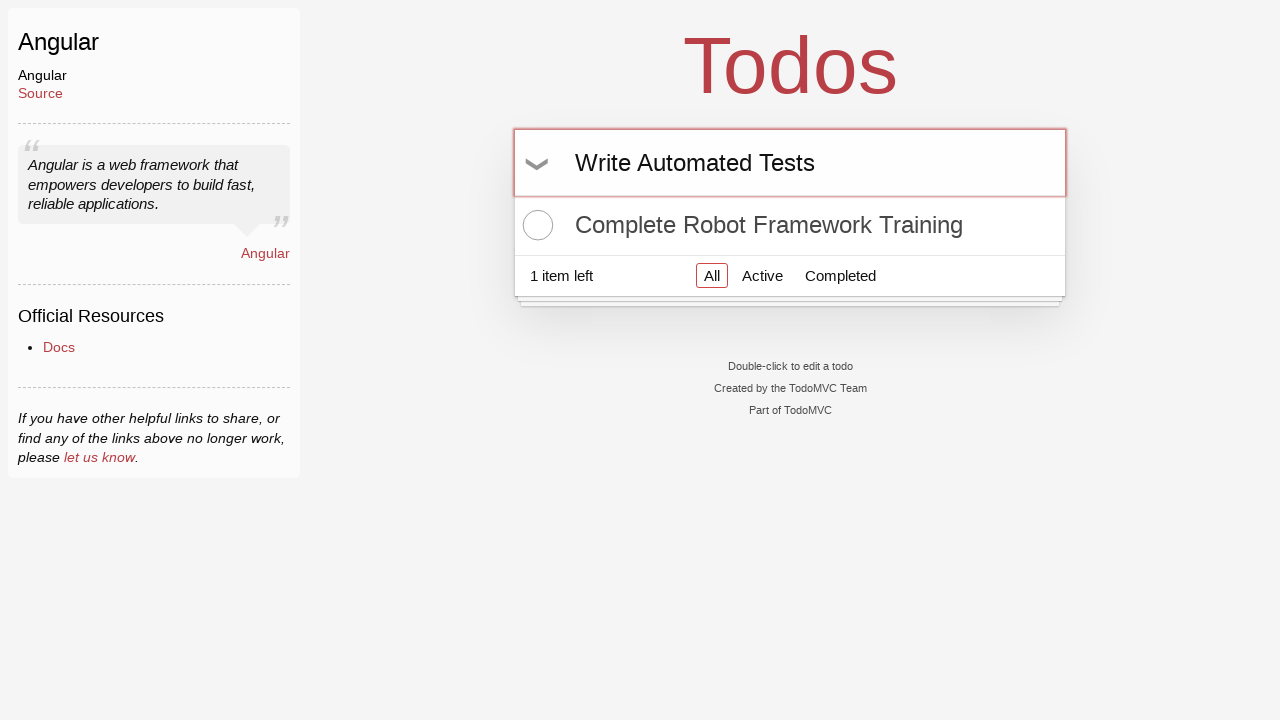

Pressed Enter to add second task on input.new-todo
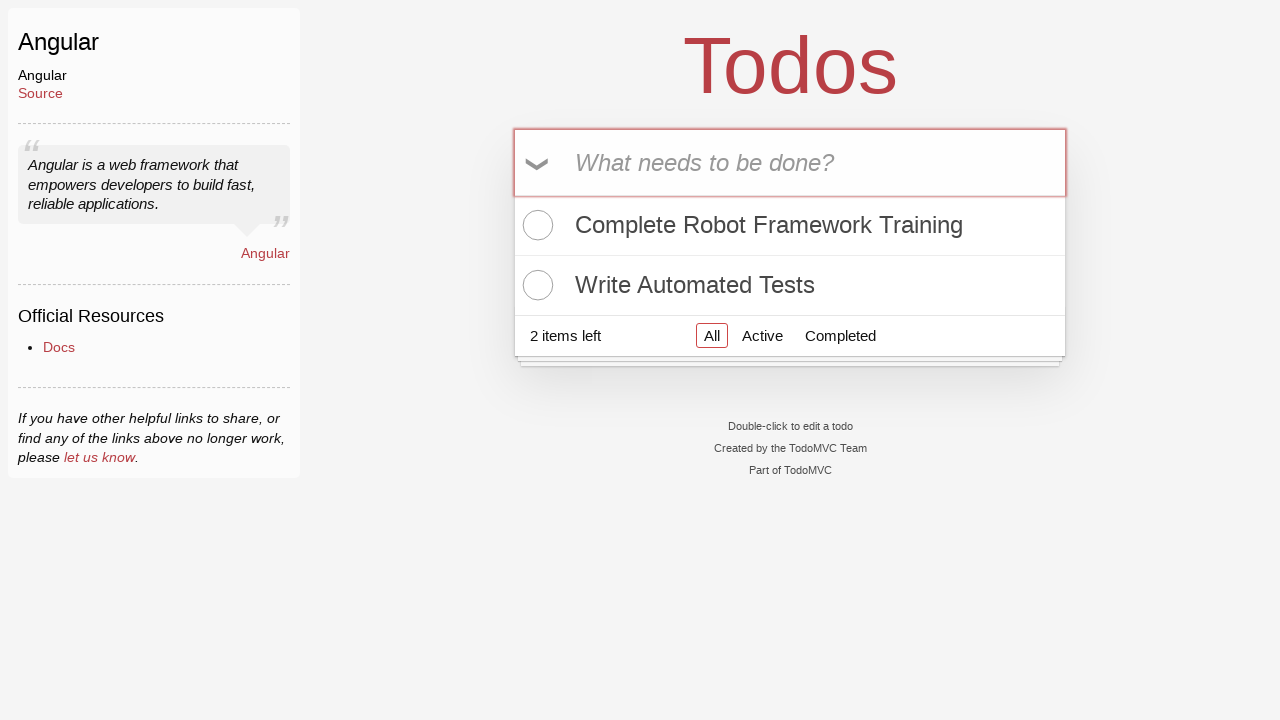

Filled input field with third task 'Take a nap' on input.new-todo
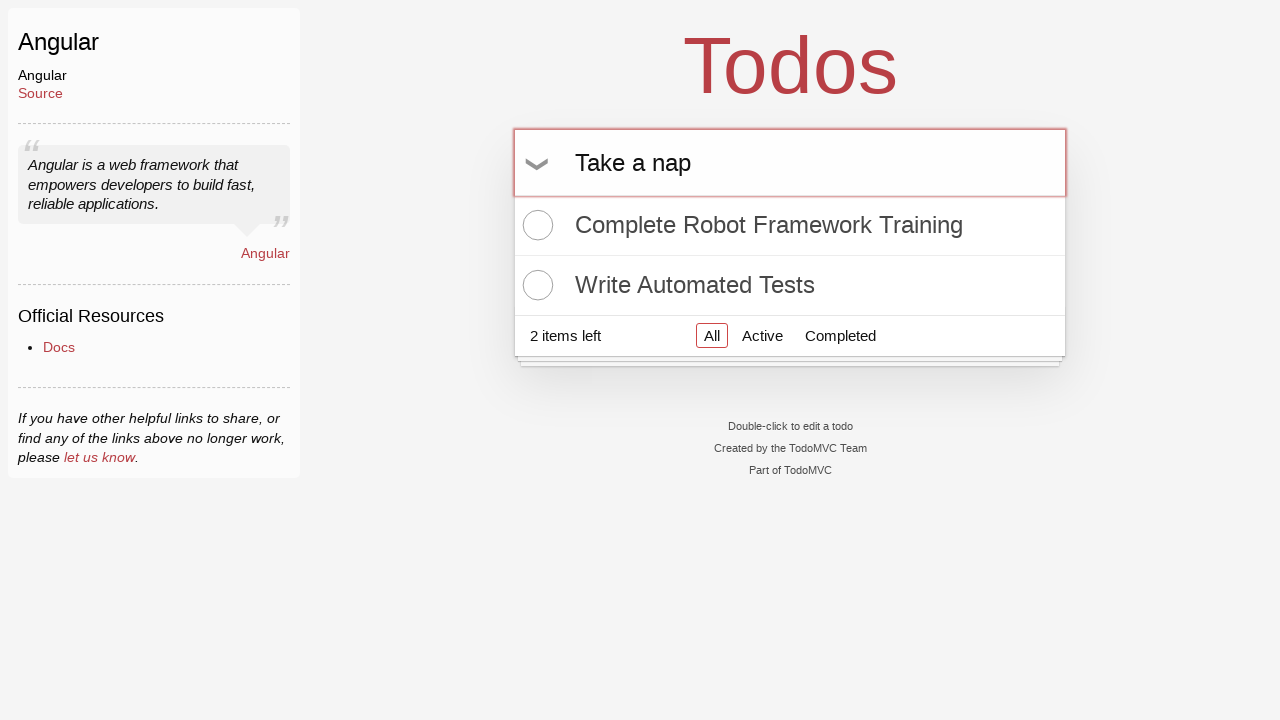

Pressed Enter to add third task on input.new-todo
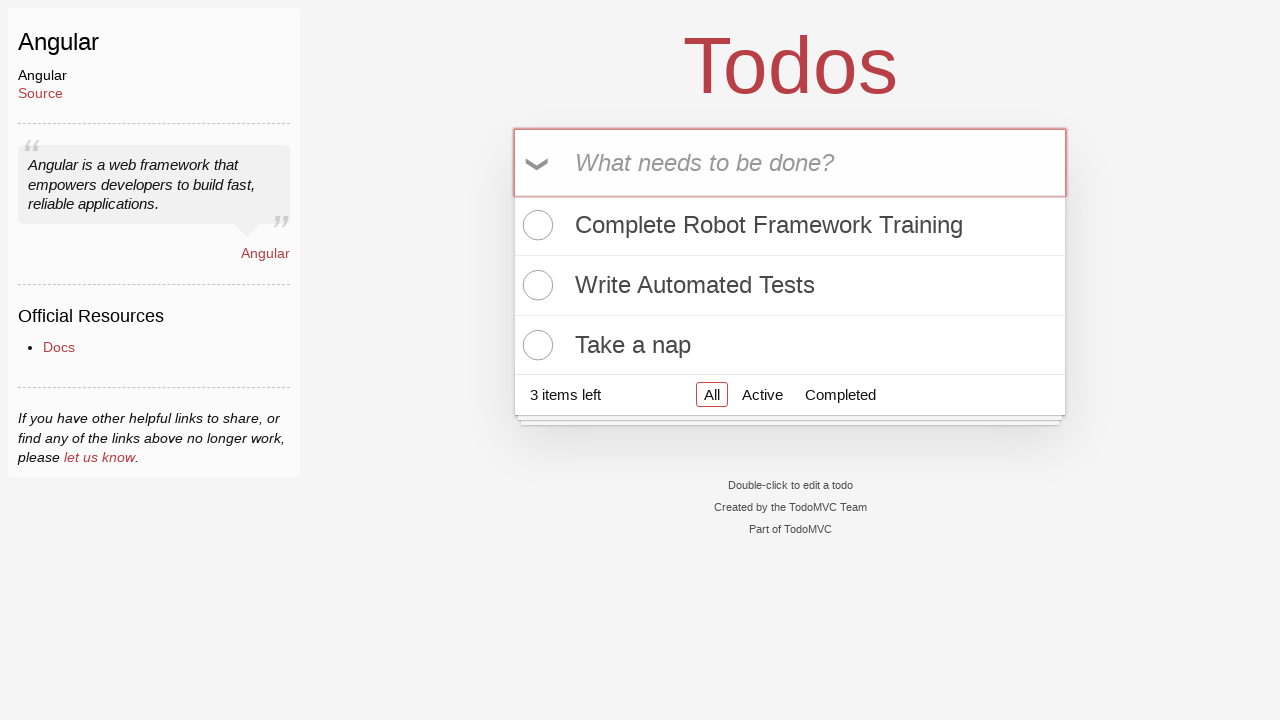

Todo count element loaded, verifying 3 items present
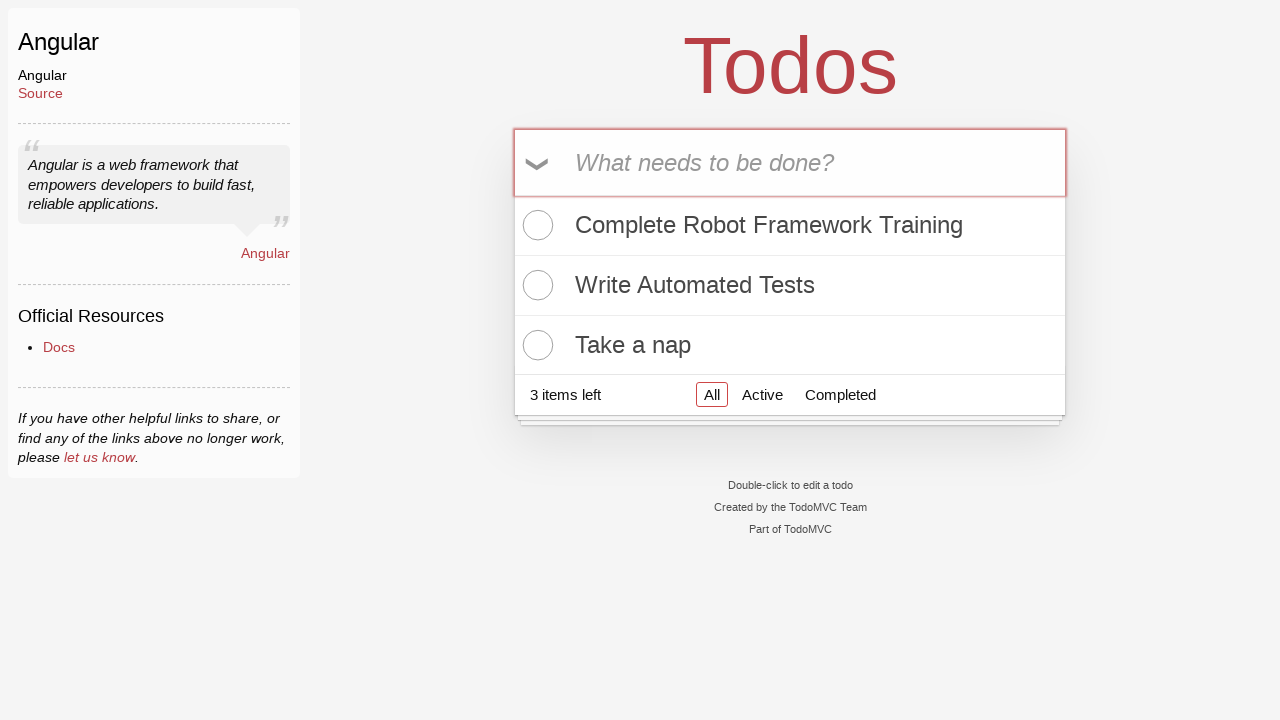

Marked first task 'Complete Robot Framework Training' as complete at (535, 225) on xpath=//*[contains(text(), 'Complete Robot Framework Training')]/../input
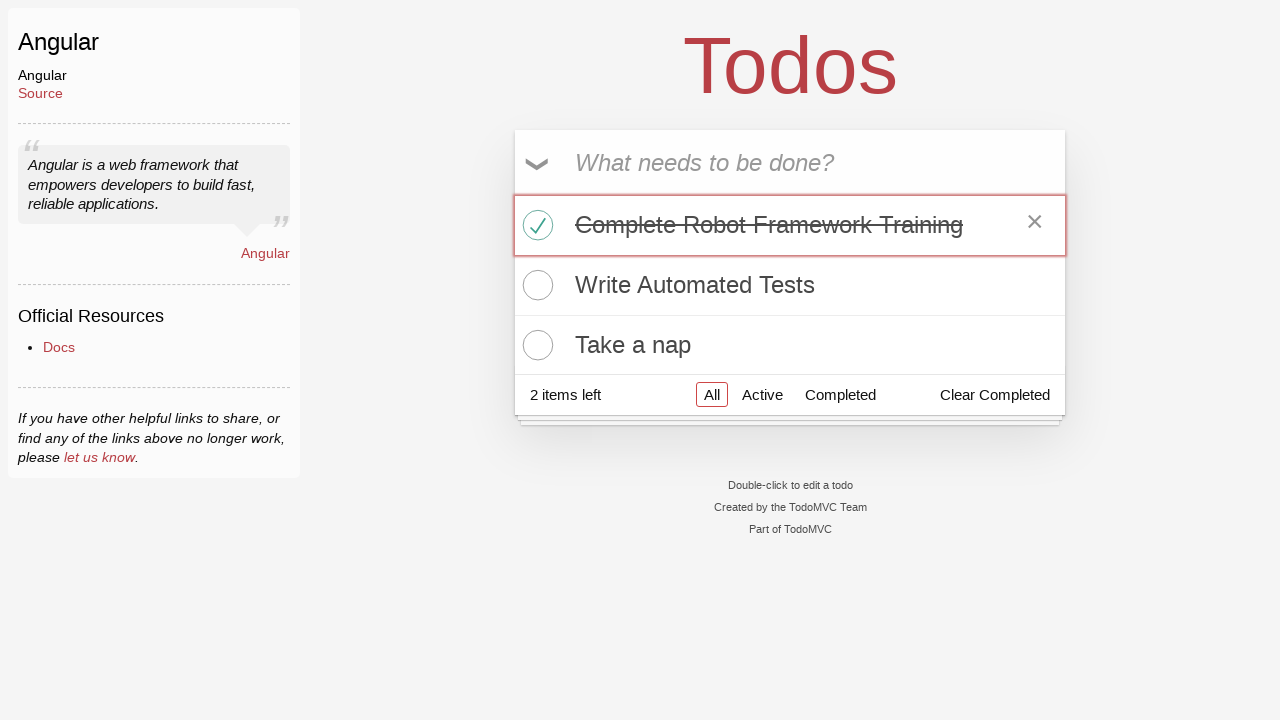

Marked second task 'Write Automated Tests' as complete, remaining items count decreased at (535, 285) on xpath=//*[contains(text(), 'Write Automated Tests')]/../input
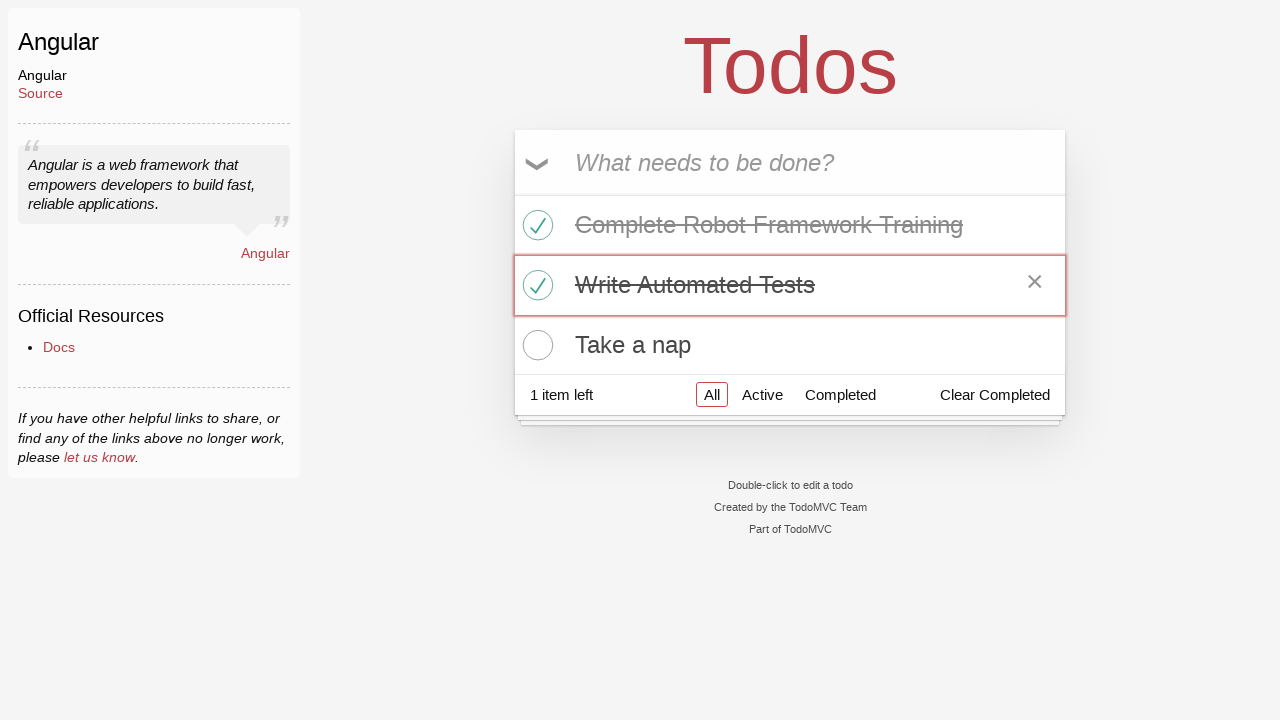

Marked third task 'Take a nap' as complete, all tasks now marked complete at (535, 345) on xpath=//*[contains(text(), 'Take a nap')]/../input
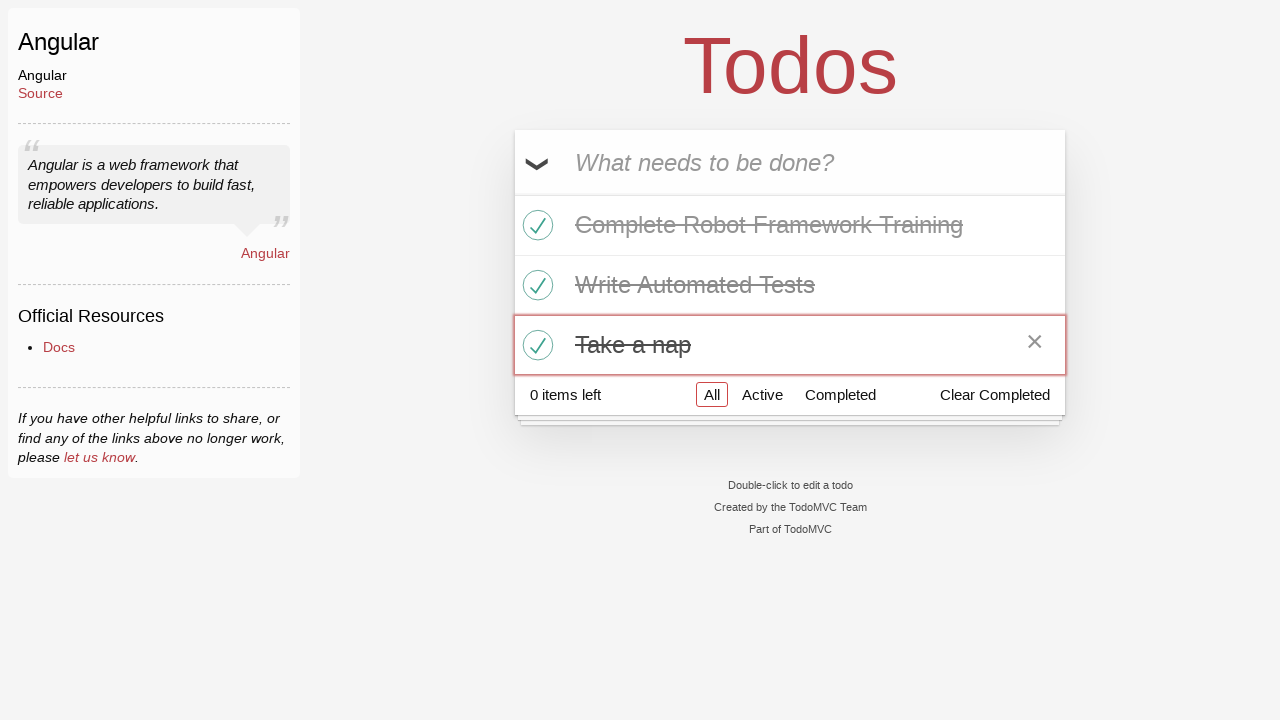

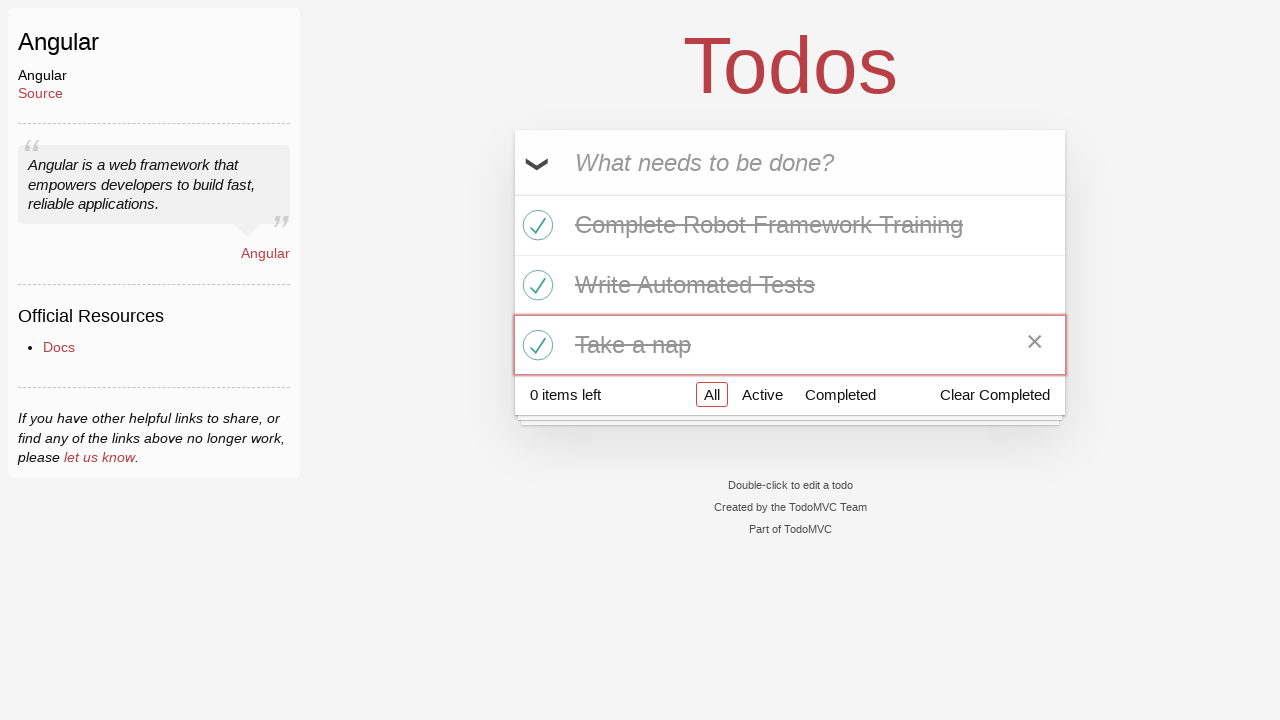